Tests the routing filters by clicking Active, Completed, and All, and using browser back button

Starting URL: https://demo.playwright.dev/todomvc

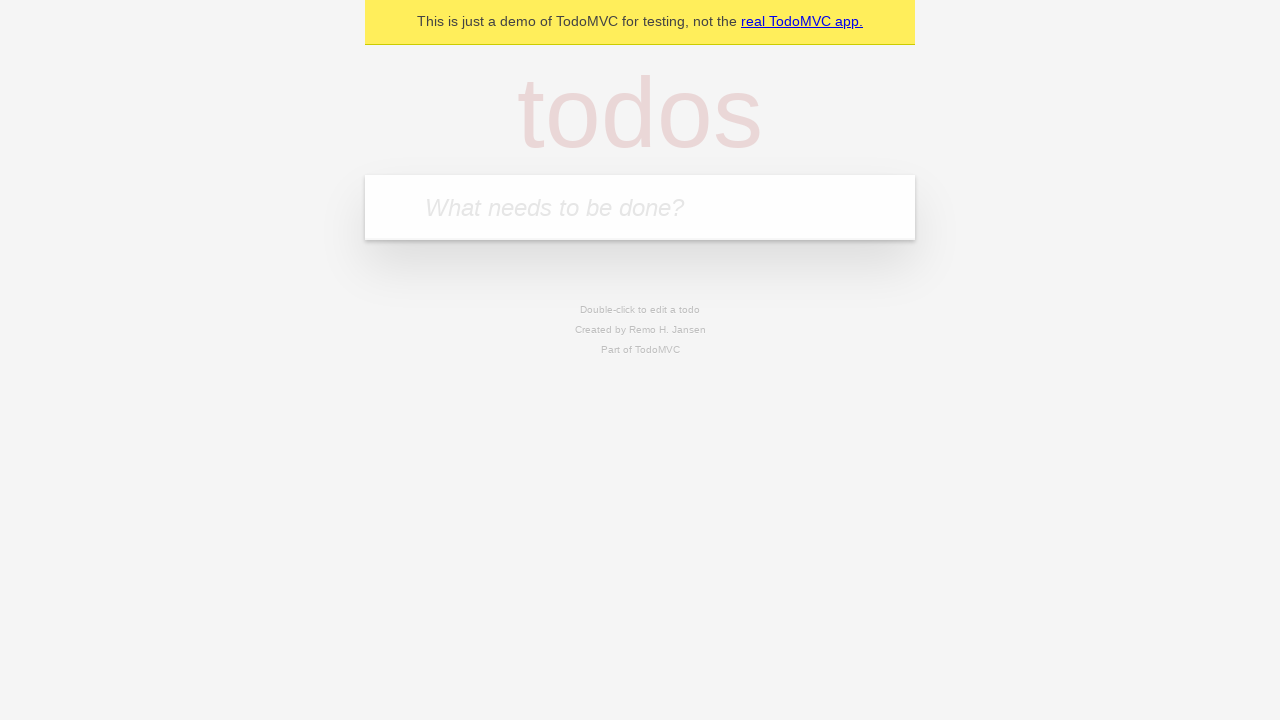

Filled first todo item 'buy some cheese' on .new-todo
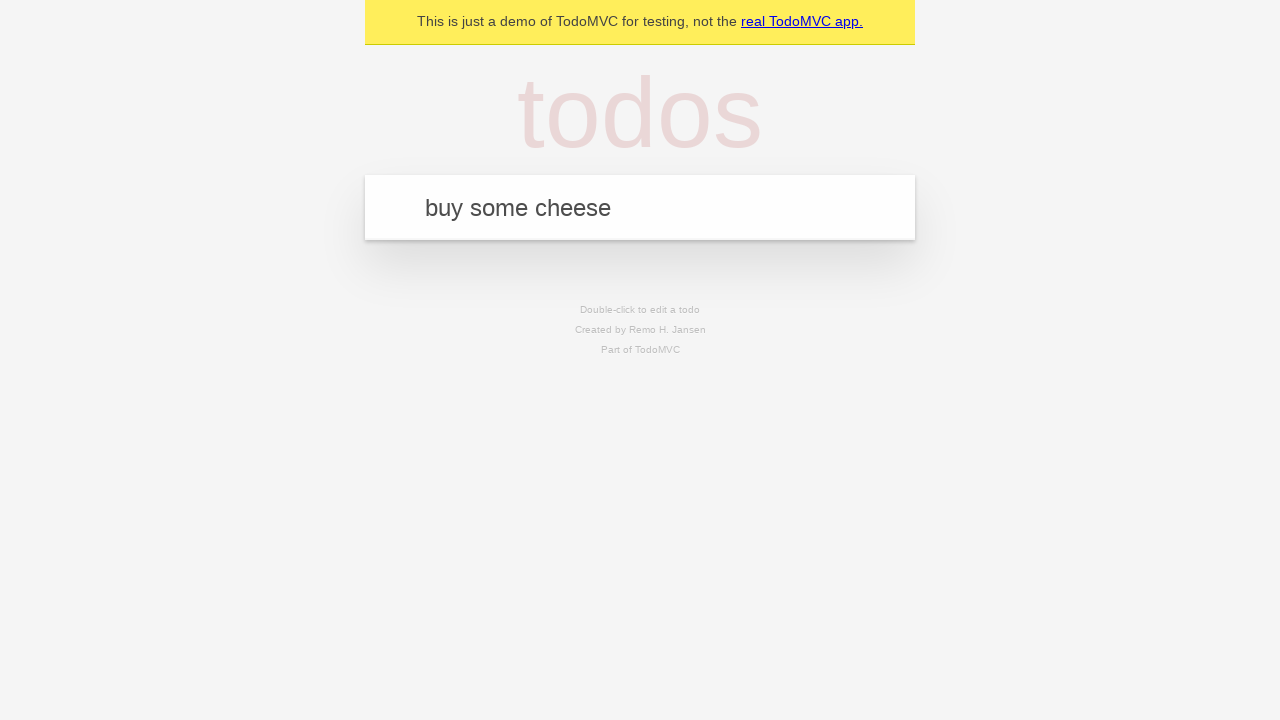

Added first todo item to the list on .new-todo
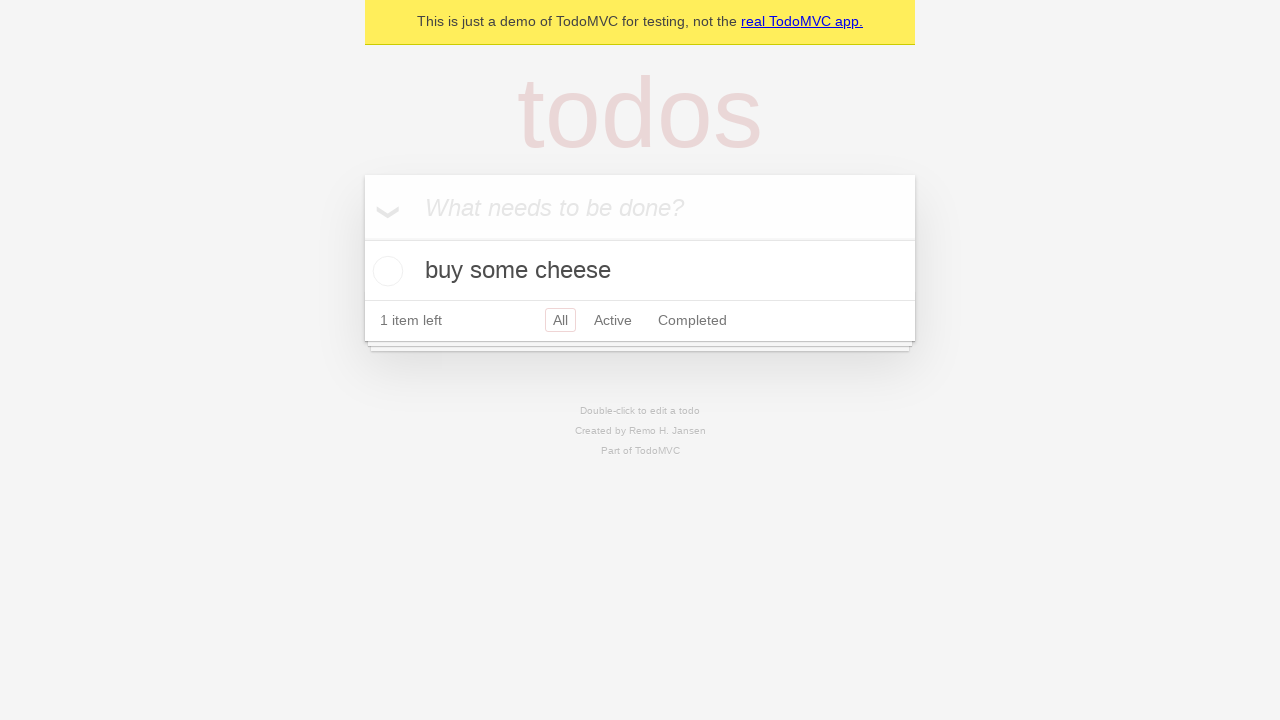

Filled second todo item 'feed the cat' on .new-todo
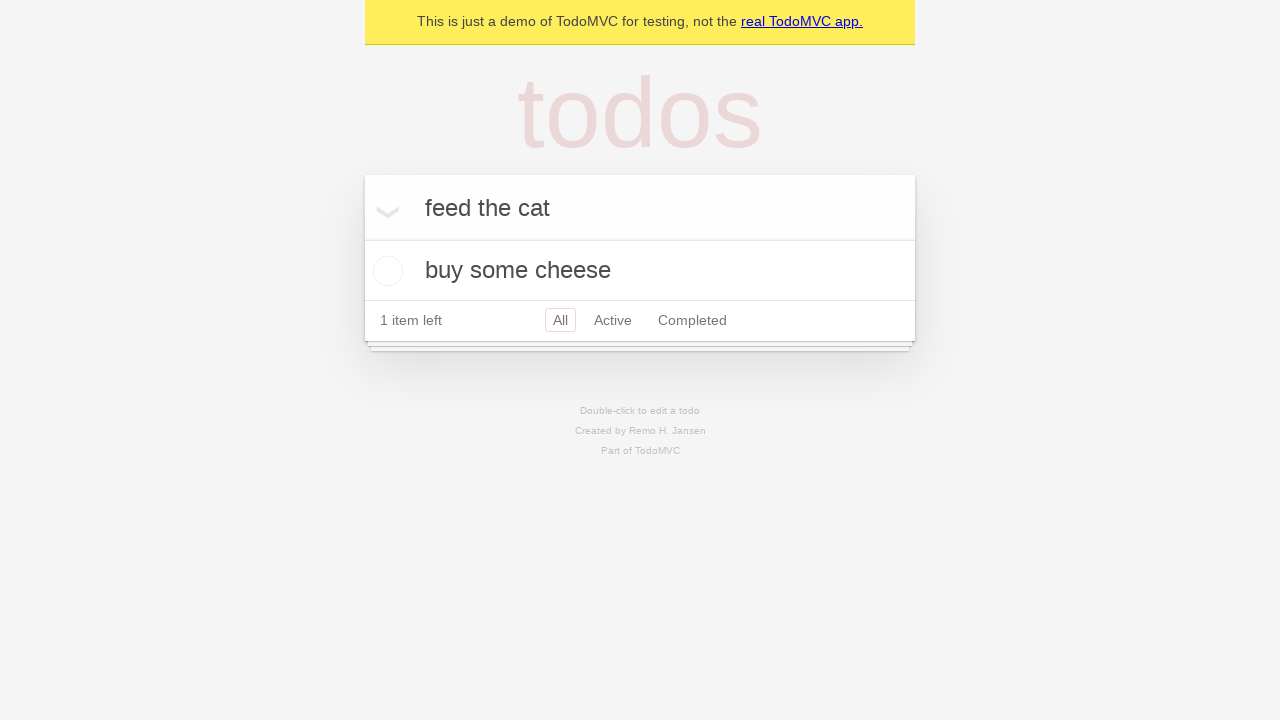

Added second todo item to the list on .new-todo
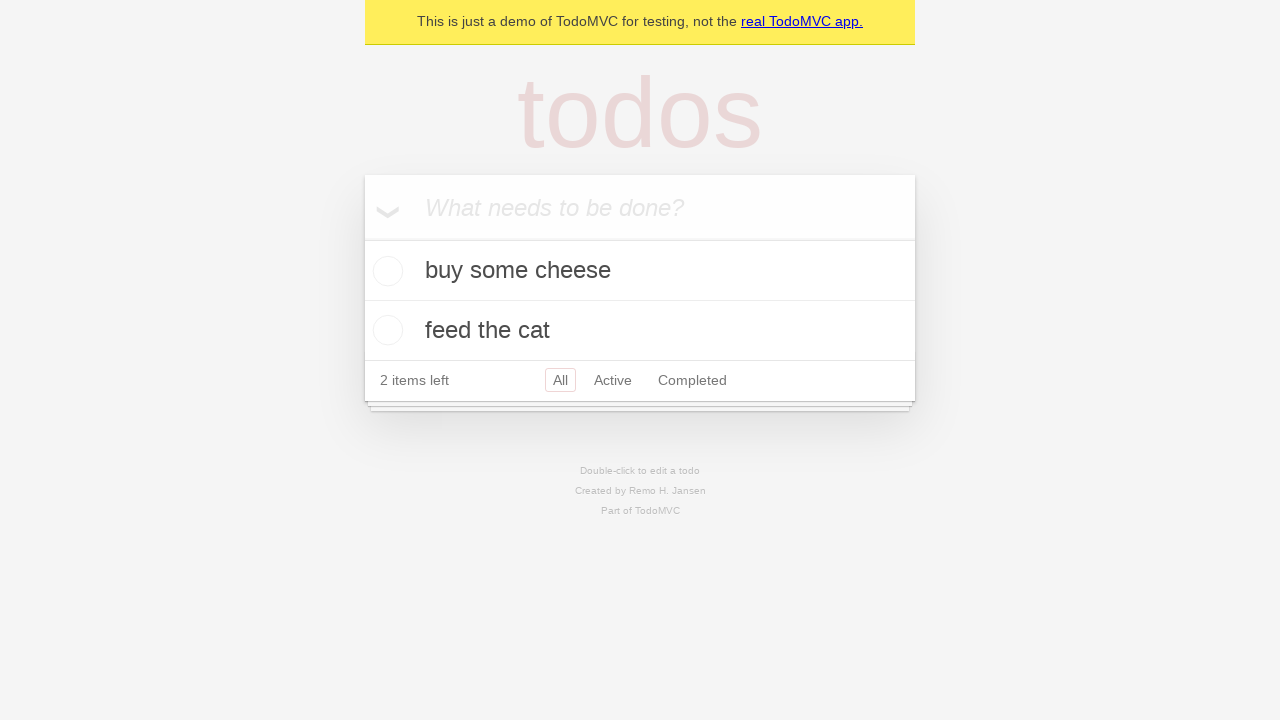

Filled third todo item 'book a doctors appointment' on .new-todo
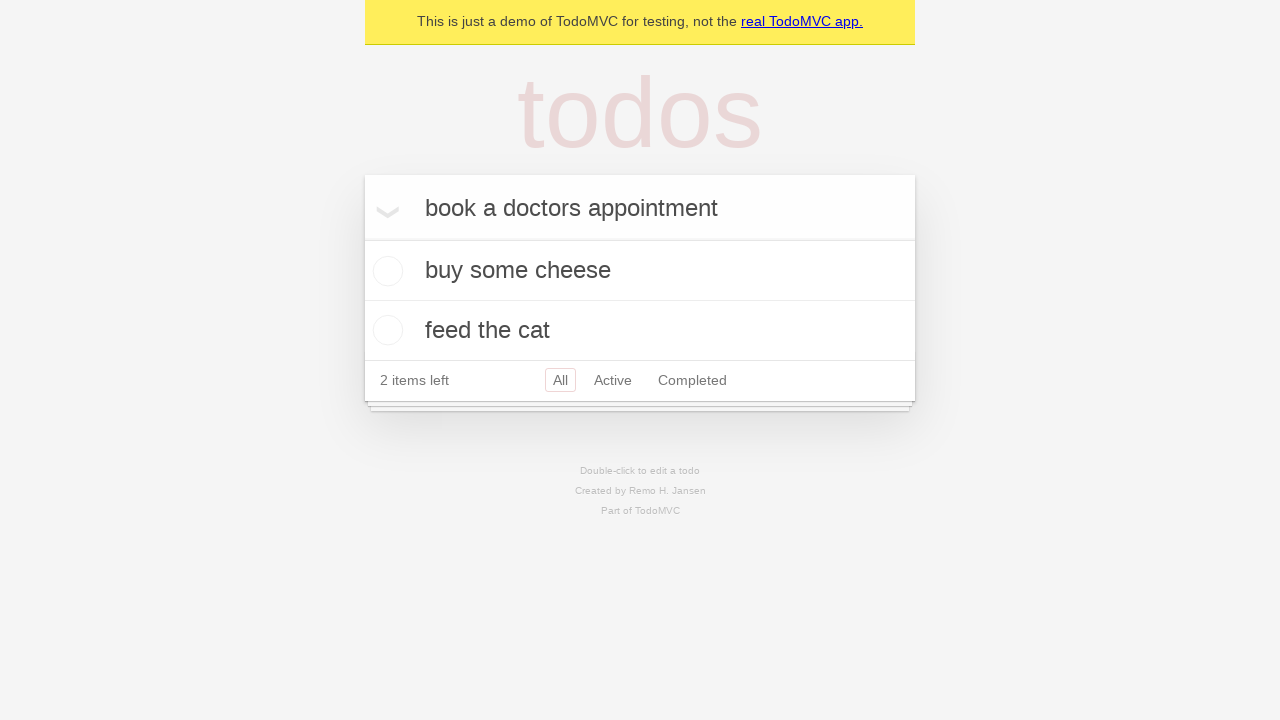

Added third todo item to the list on .new-todo
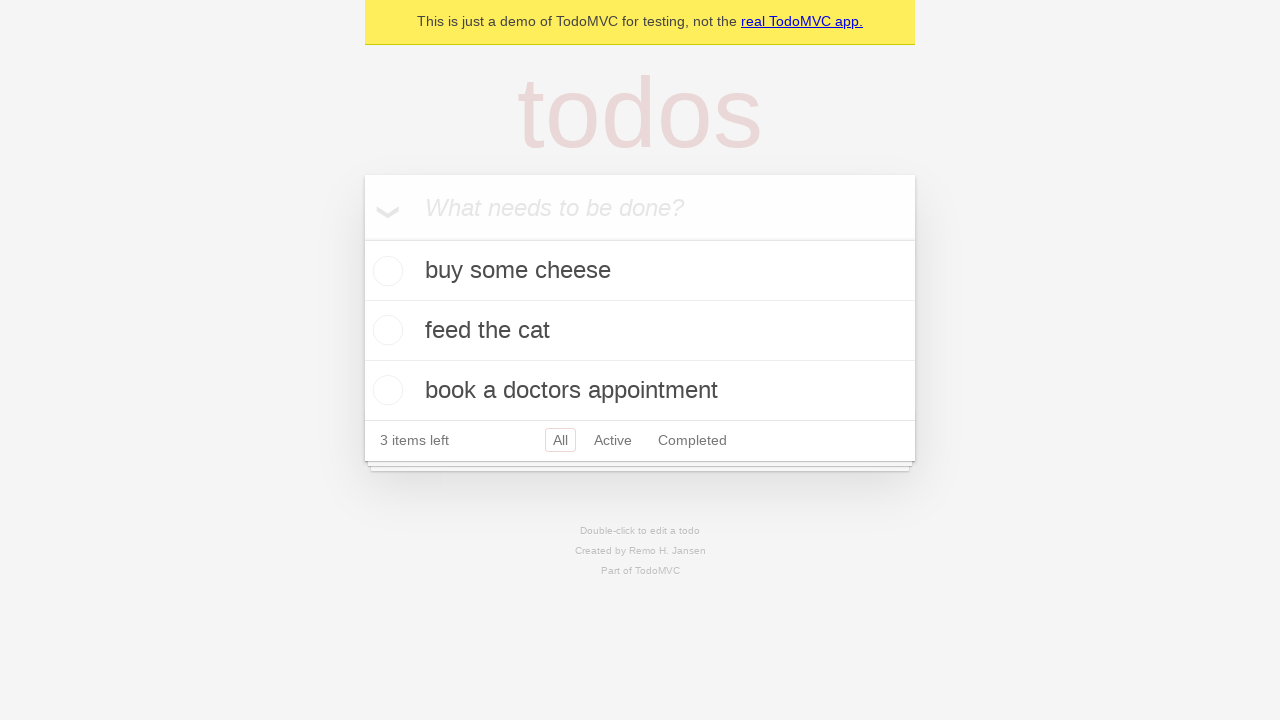

Checked the second todo item as completed at (385, 330) on .todo-list li .toggle >> nth=1
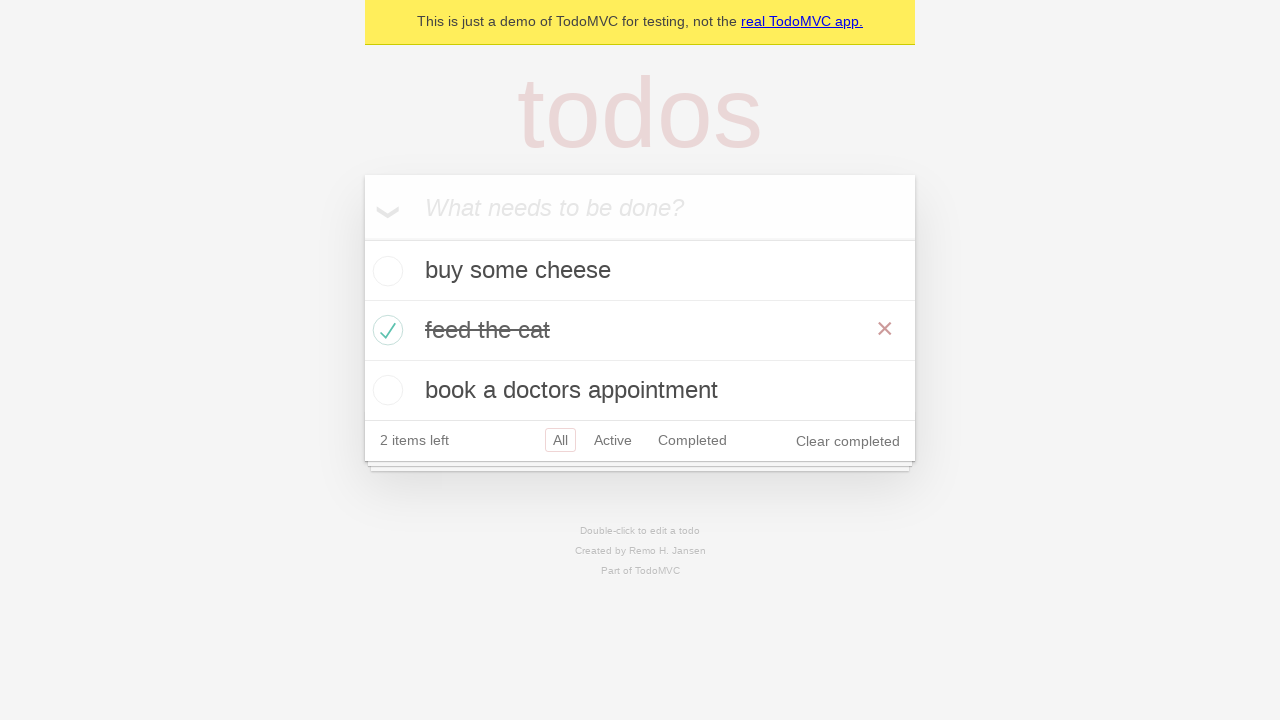

Clicked Active filter to show only active todos at (613, 440) on .filters >> text=Active
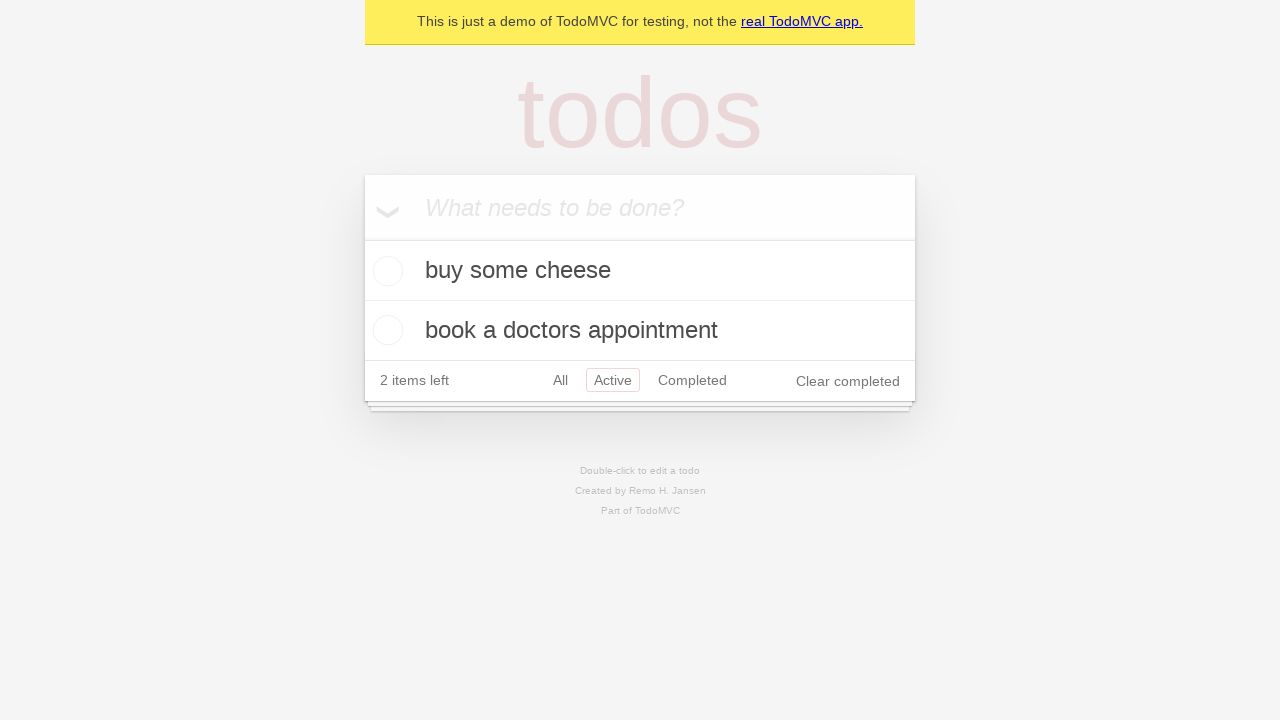

Clicked All filter to show all todos at (560, 380) on .filters >> text=All
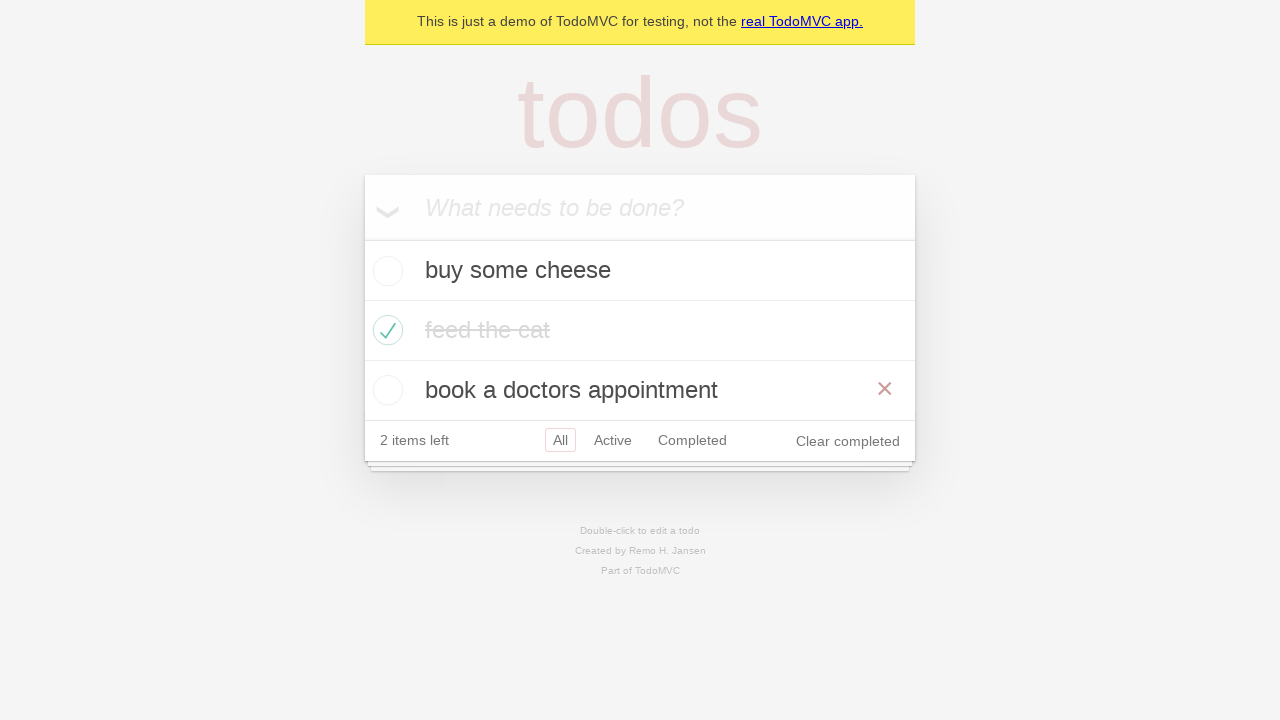

Clicked Completed filter to show only completed todos at (692, 440) on .filters >> text=Completed
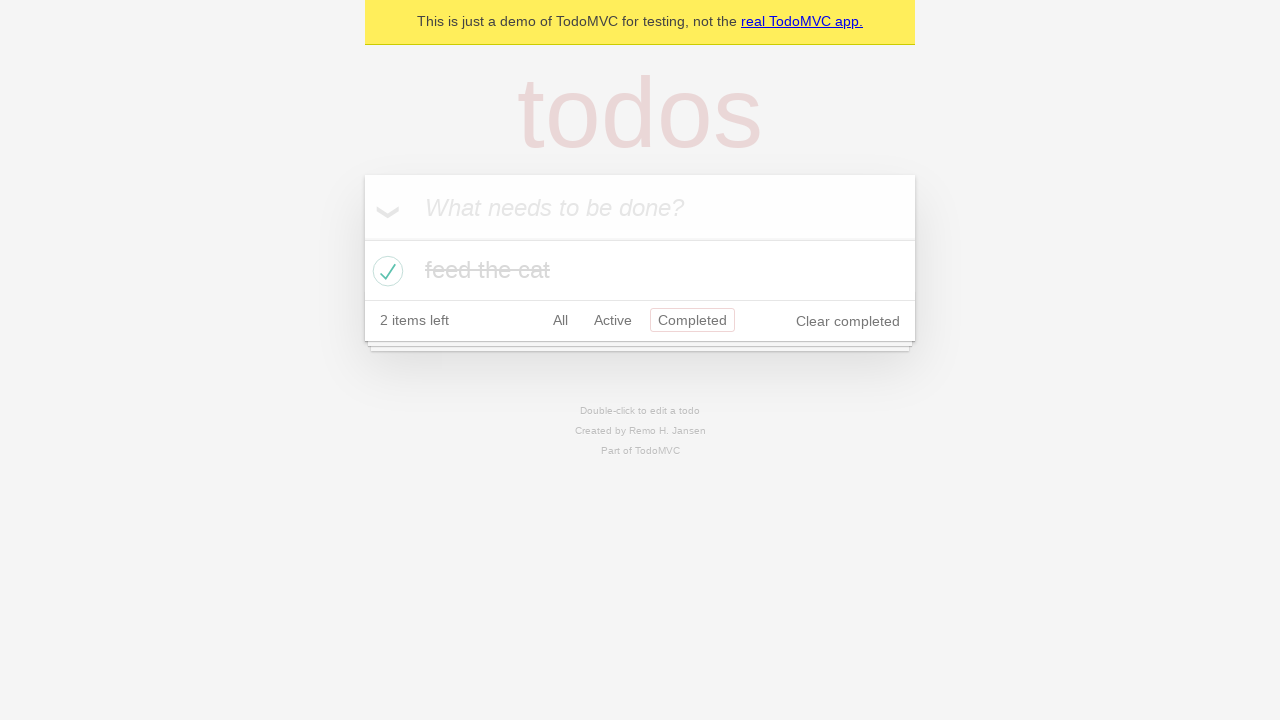

Navigated back using browser back button to All filter
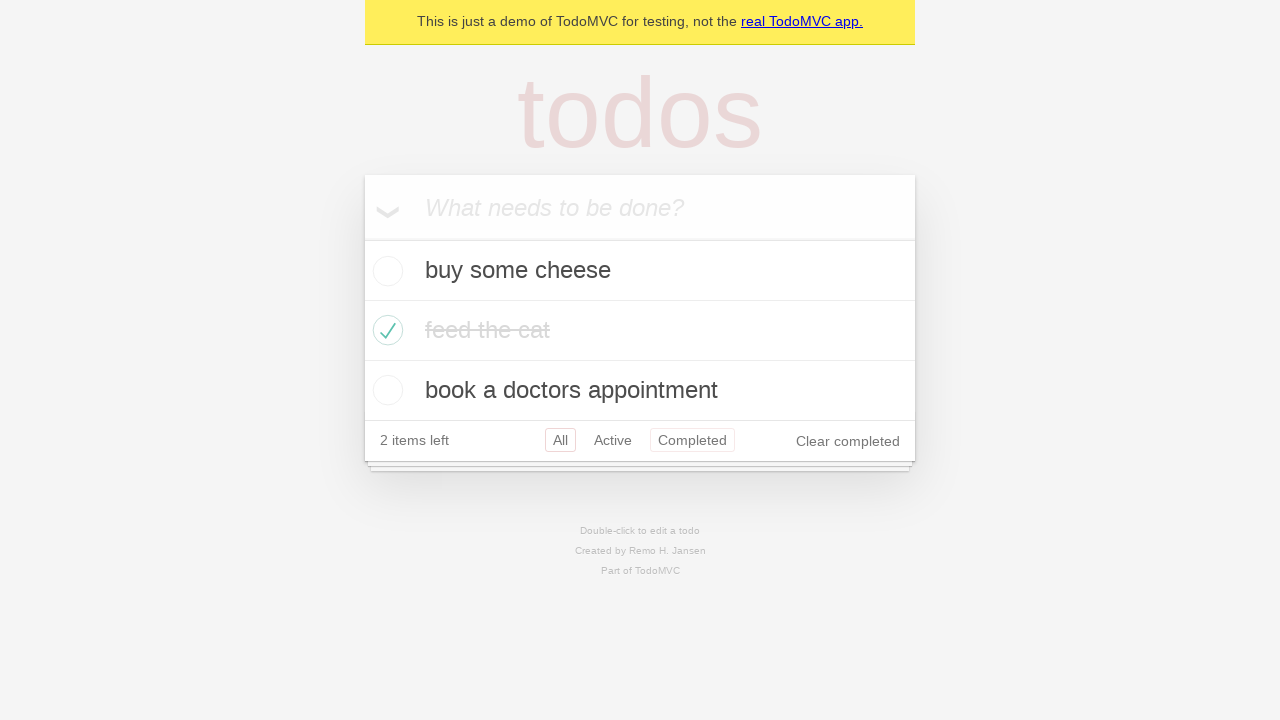

Navigated back using browser back button to Active filter
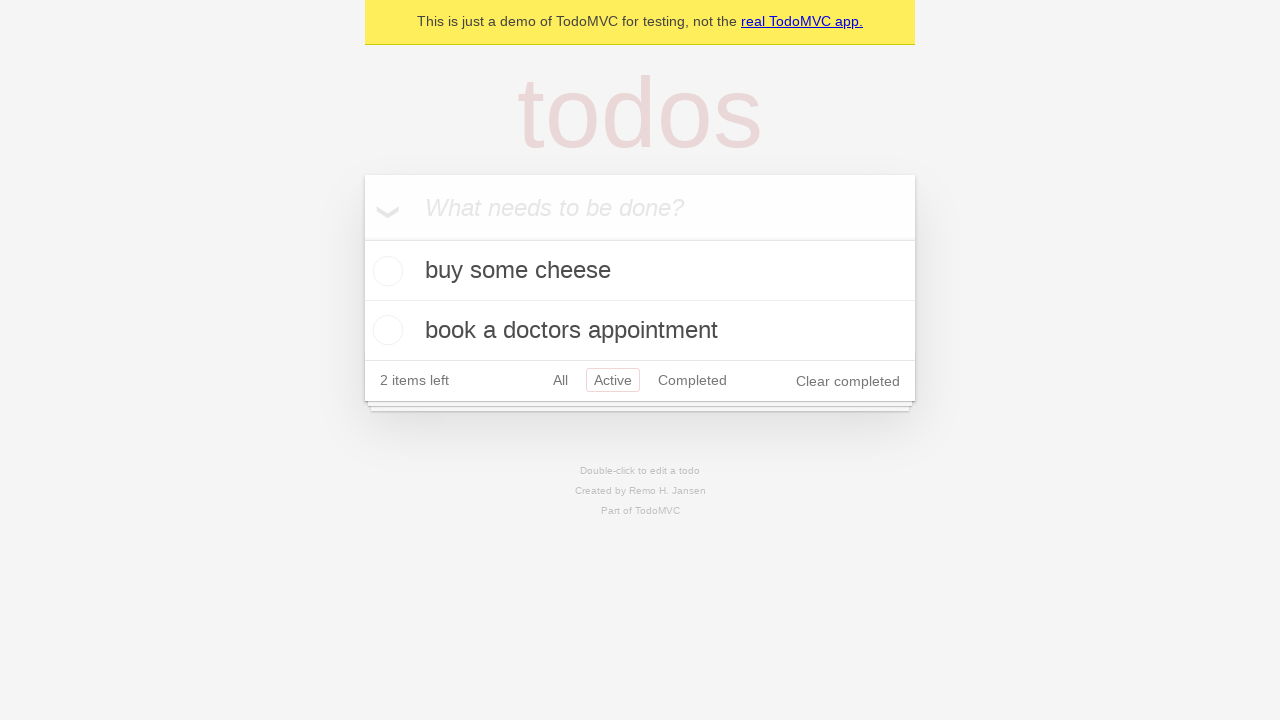

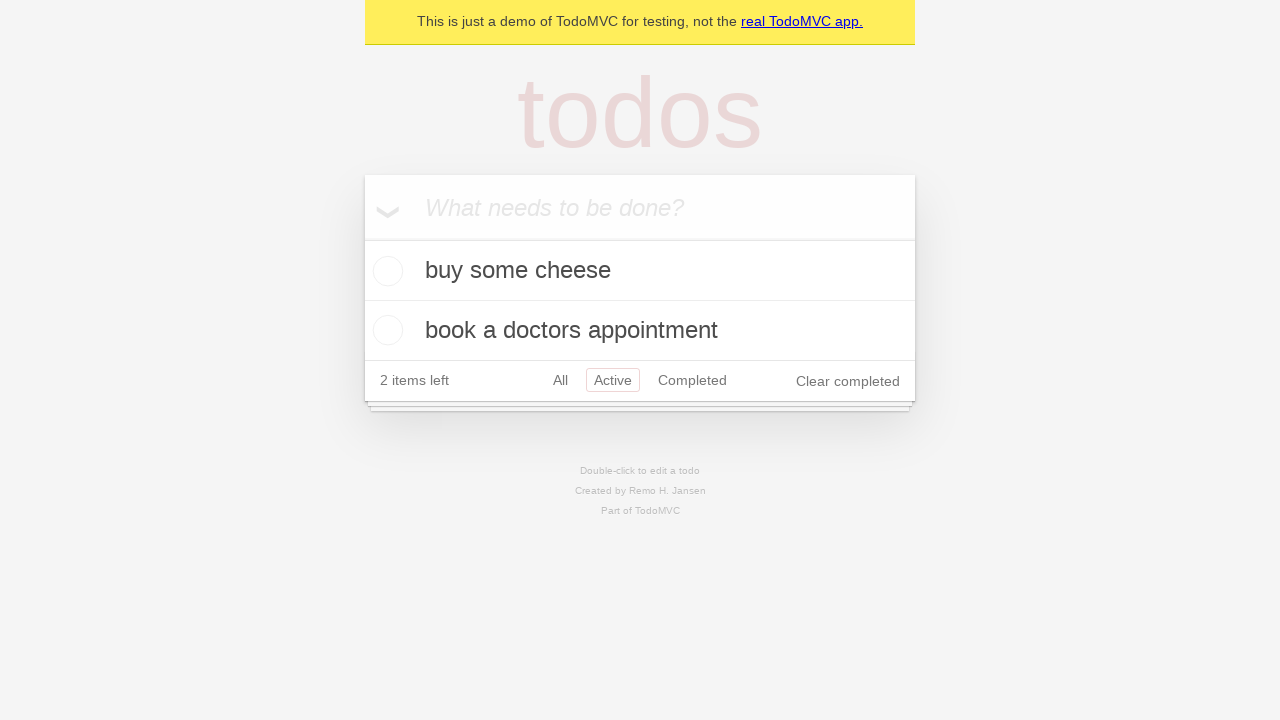